Navigates to the Vue Alfabank demo application main page and verifies it loads successfully

Starting URL: https://vue-alfabank-demo.web.app/main

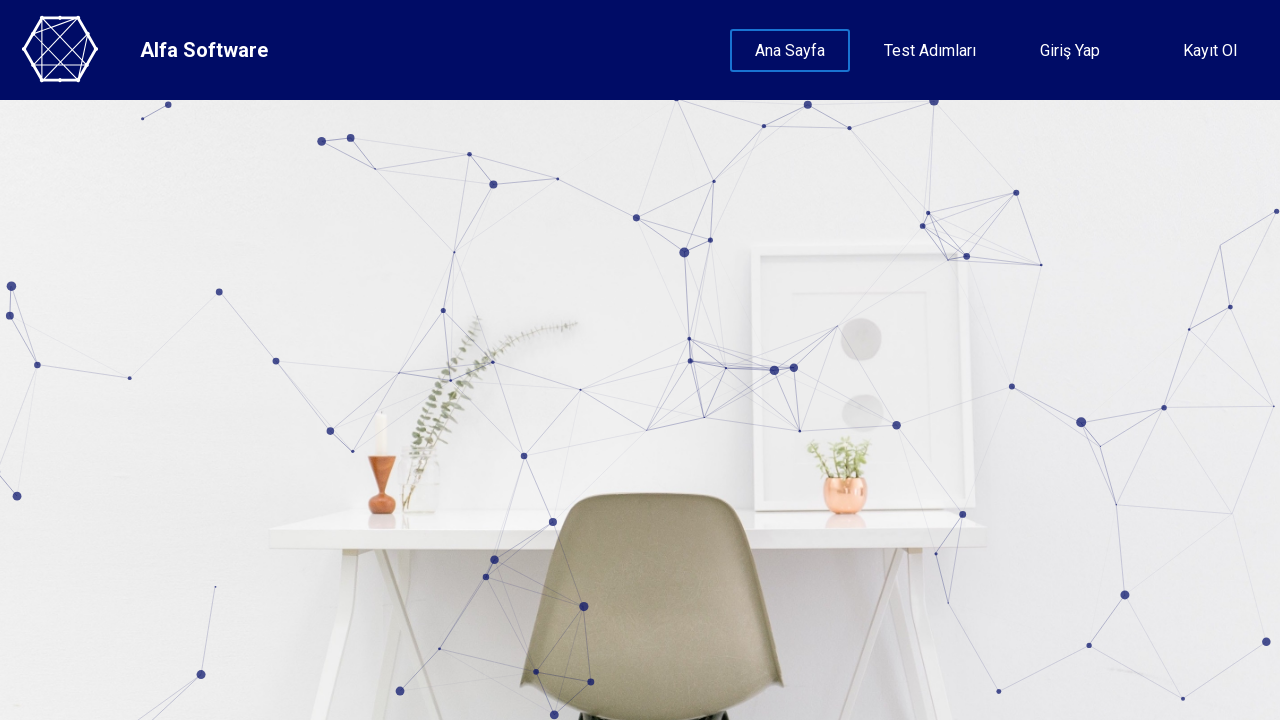

Vue Alfabank demo application main page loaded successfully (networkidle state reached)
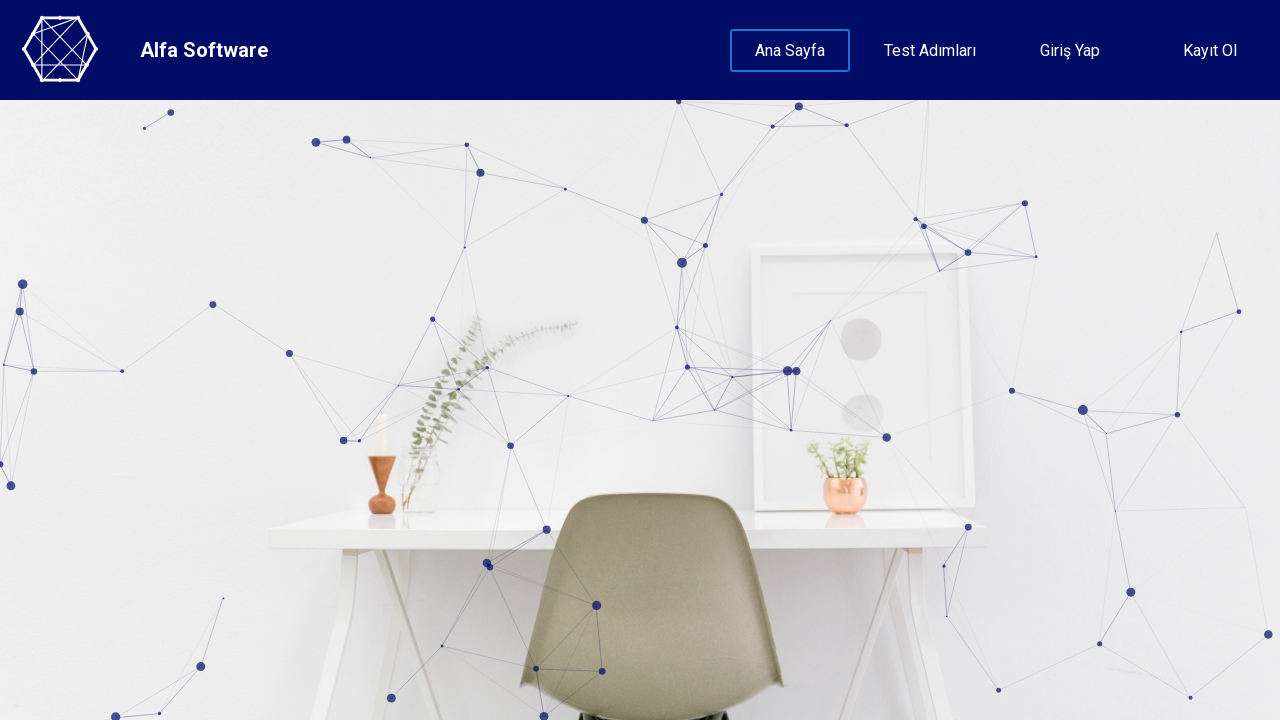

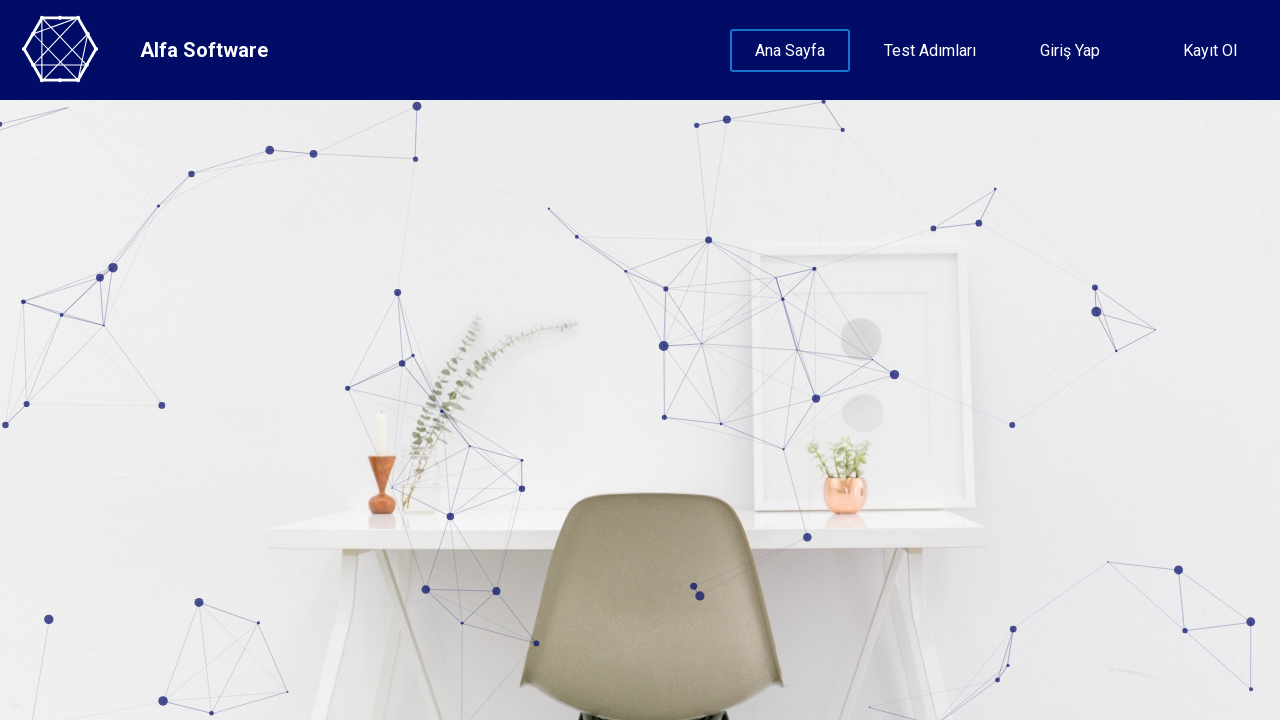